Selects the second radio button (Impressive) and verifies its selection state

Starting URL: https://demoqa.com/radio-button

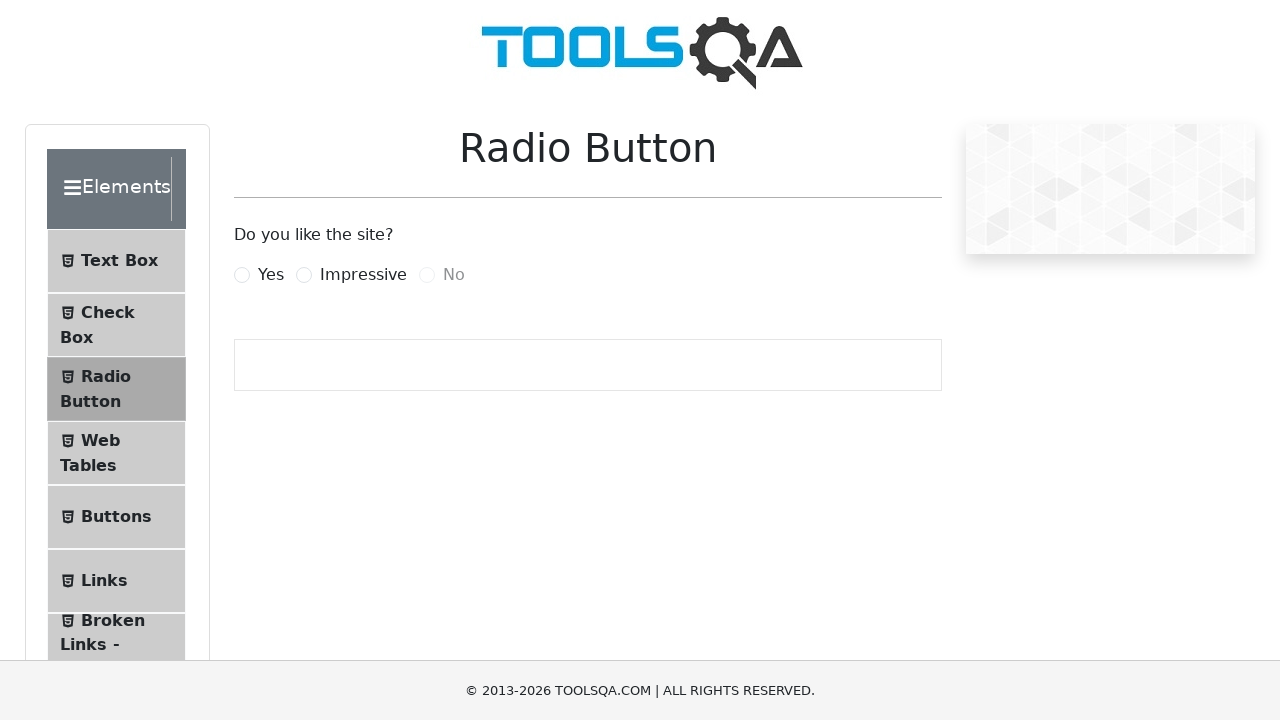

Scrolled page down by 600px to ensure radio buttons are visible
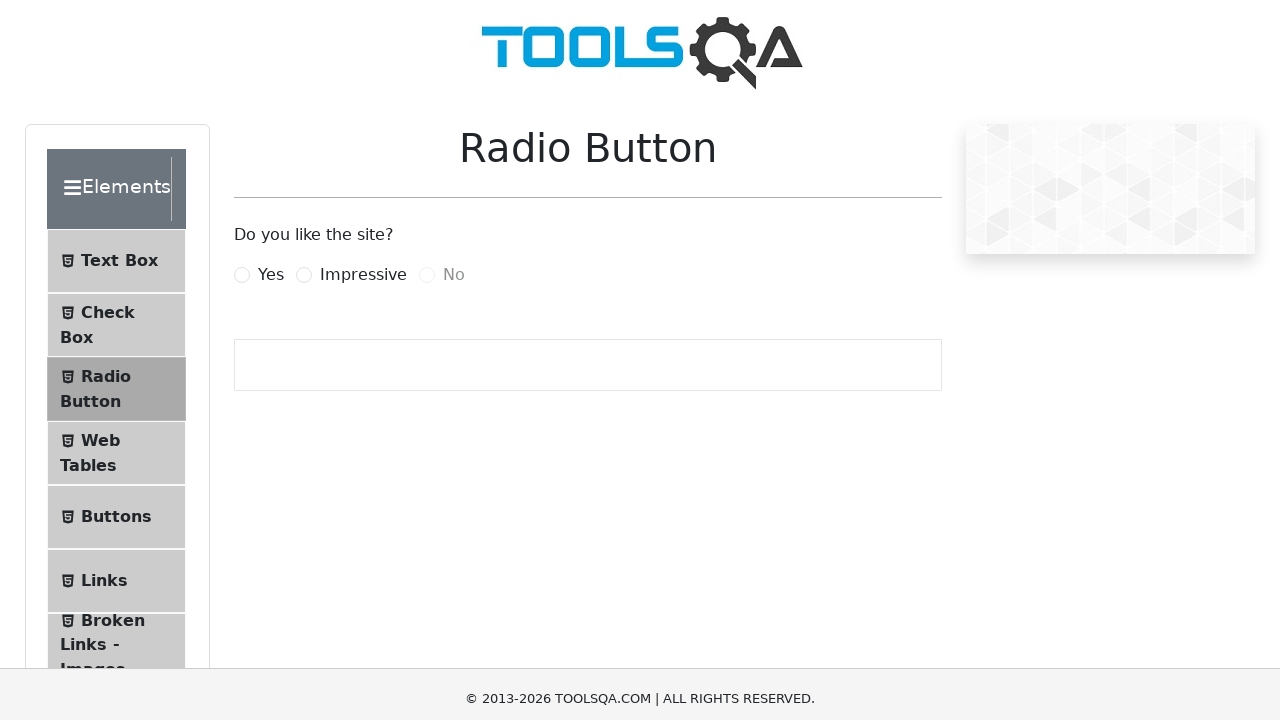

Clicked the Impressive radio button at (363, 275) on xpath=//label[contains(text(),'Impressive')]
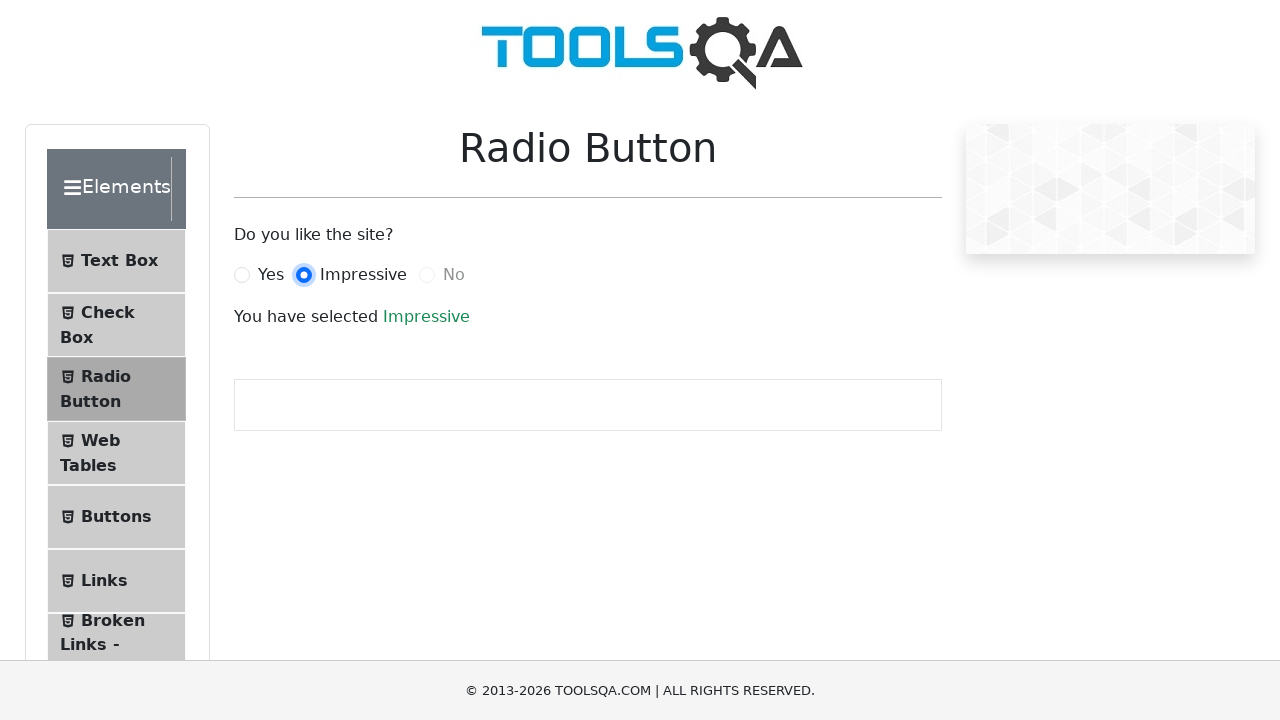

Located the Impressive radio button input element
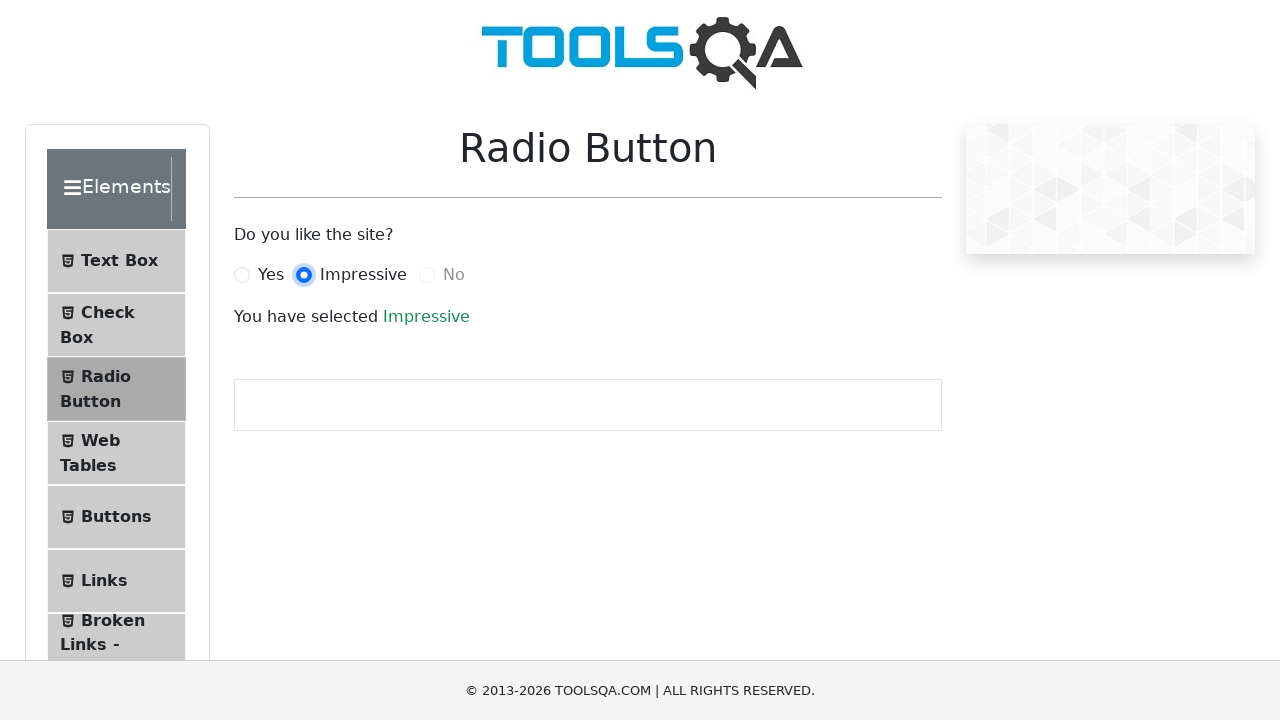

Verified Impressive radio button selection state: True
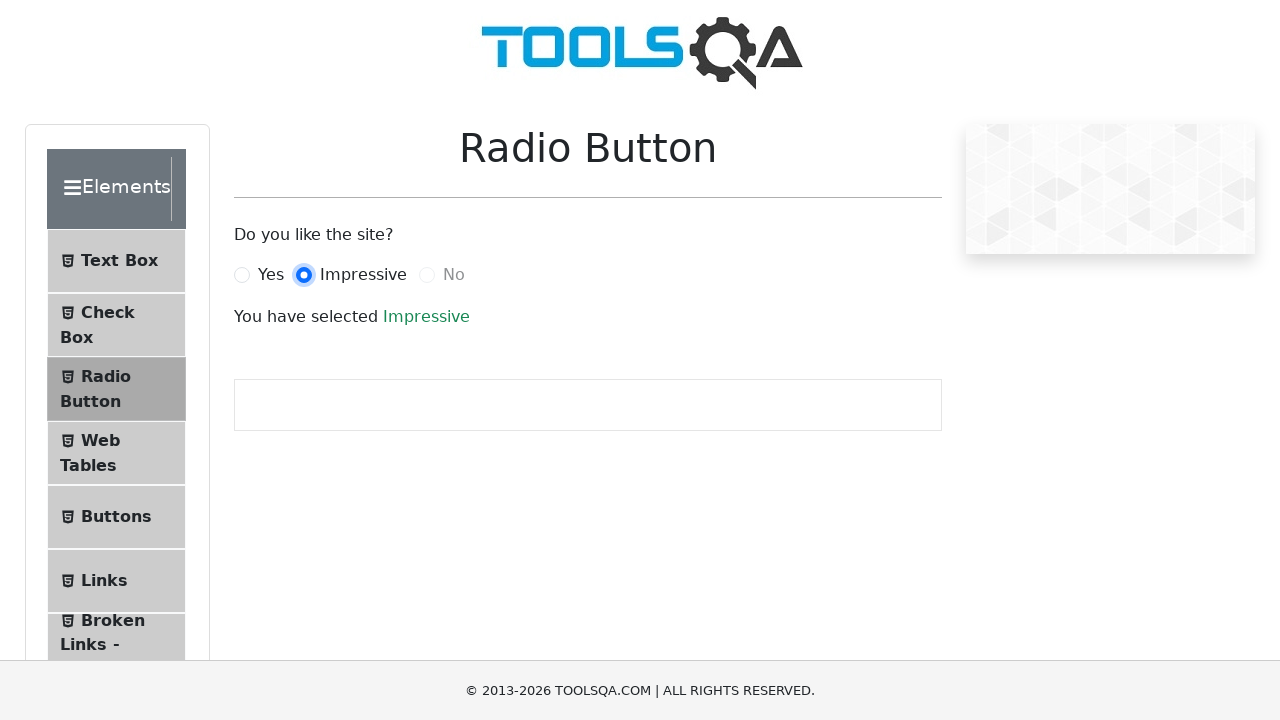

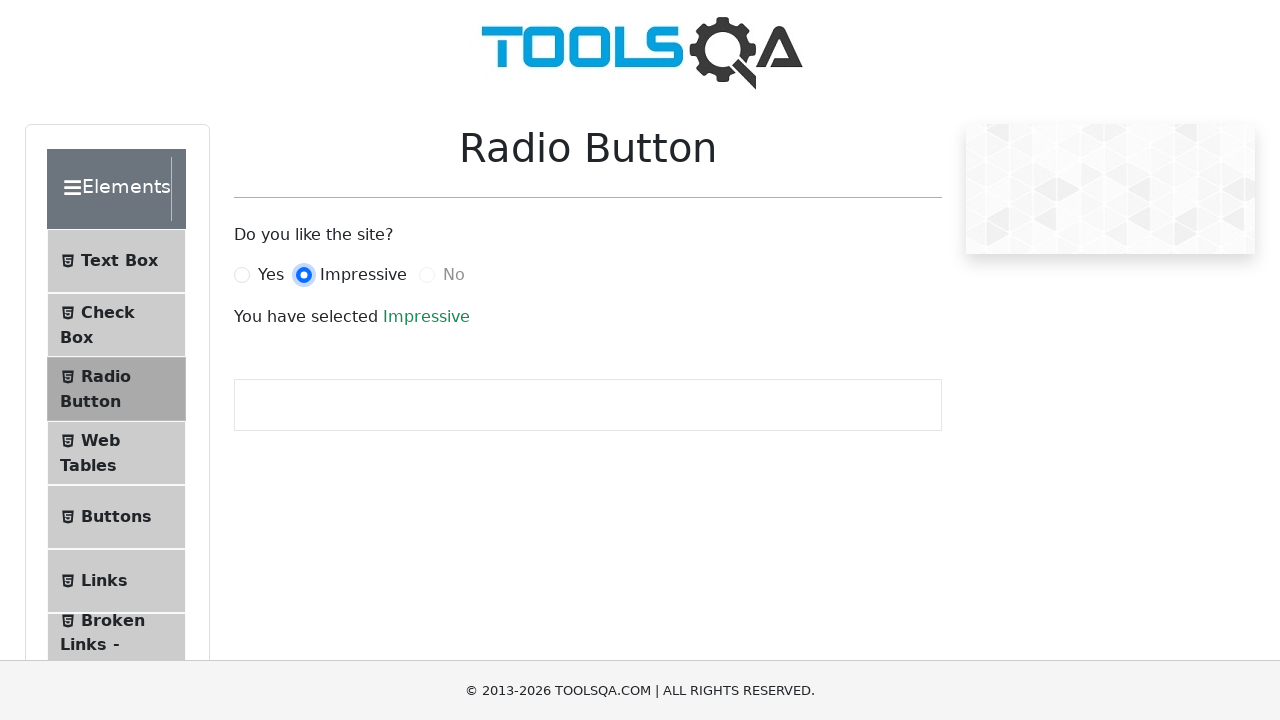